Tests file upload functionality by selecting a file via the file input and clicking the submit button

Starting URL: https://awesomeqa.com/selenium/upload.html

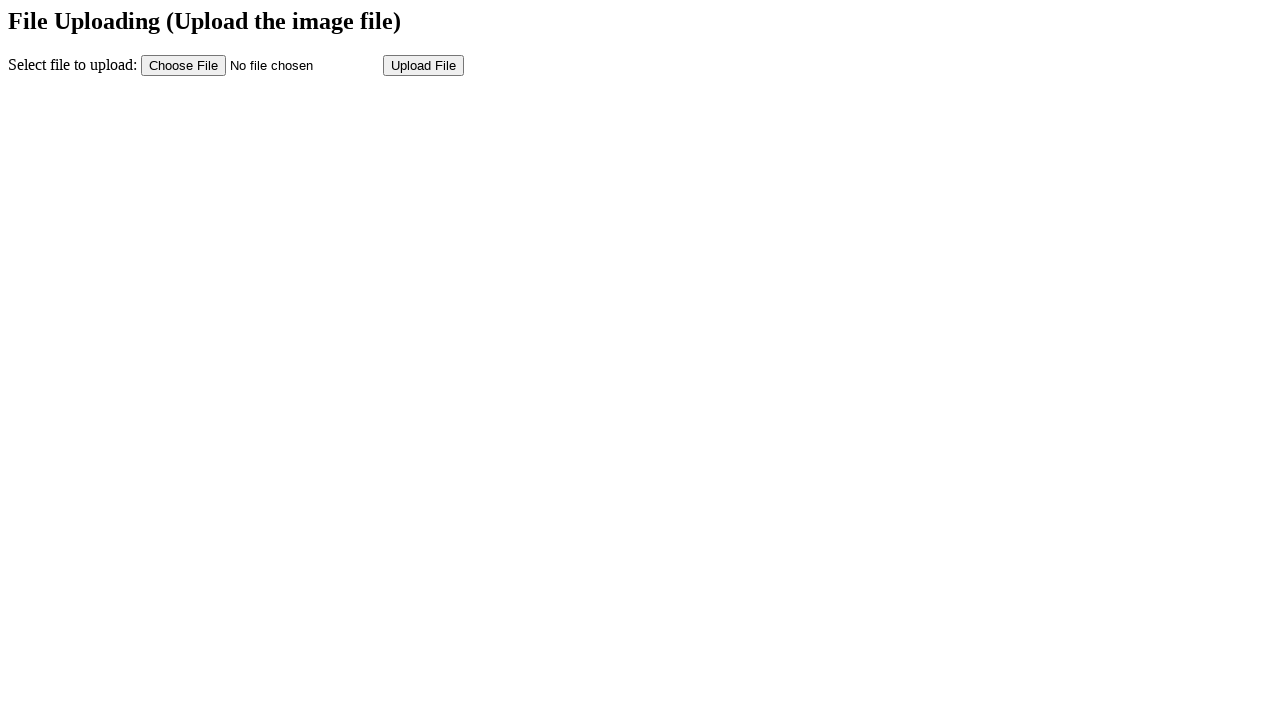

Created temporary test file for upload
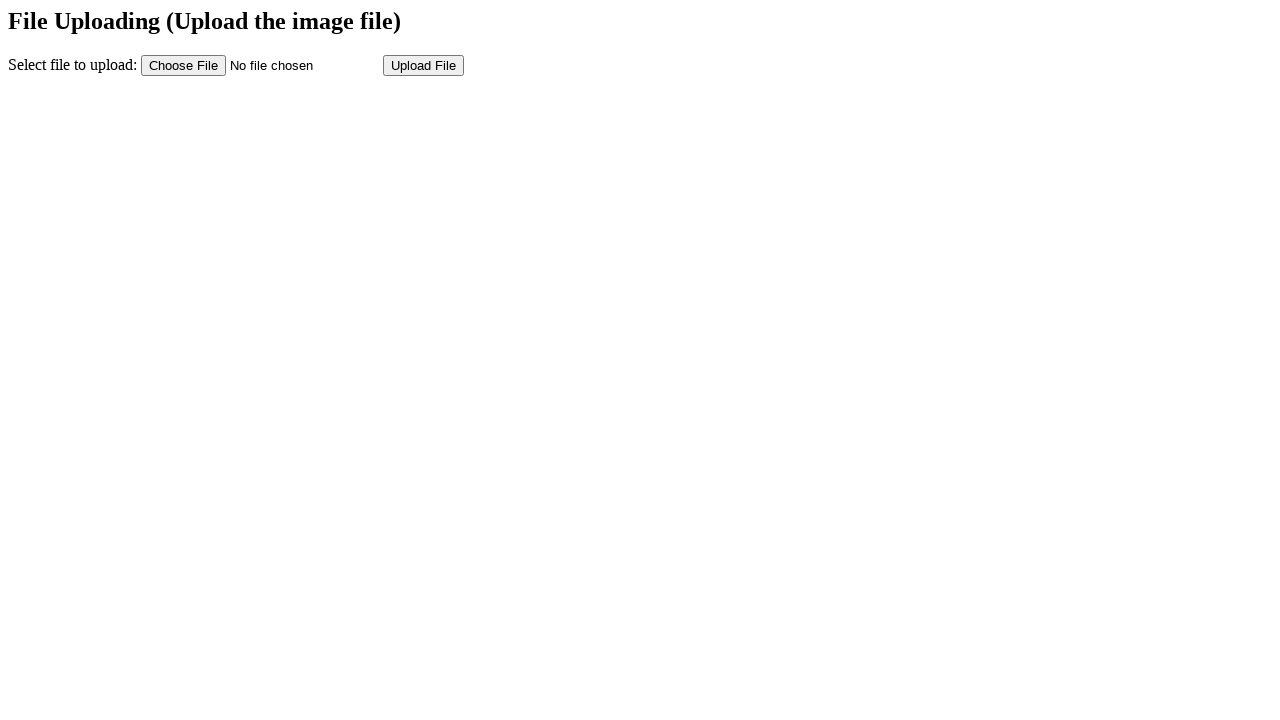

Selected file via file input element
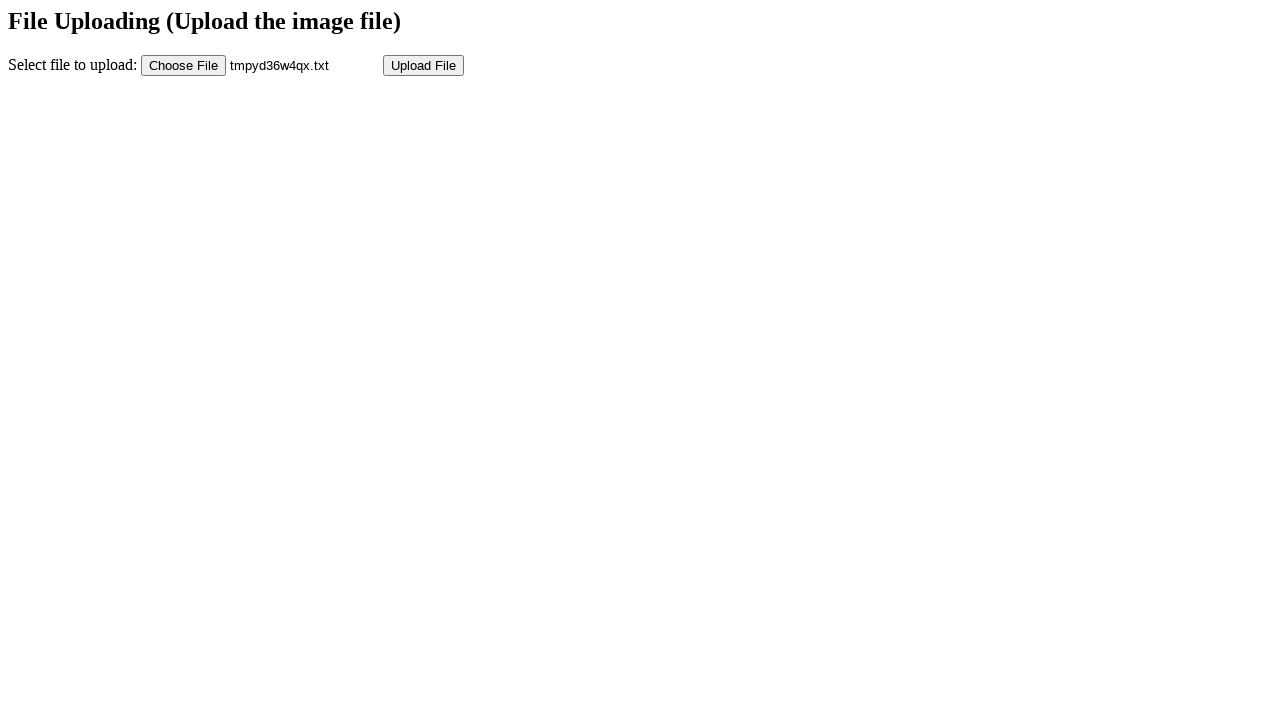

Clicked submit button to upload file at (424, 65) on input[name='submit']
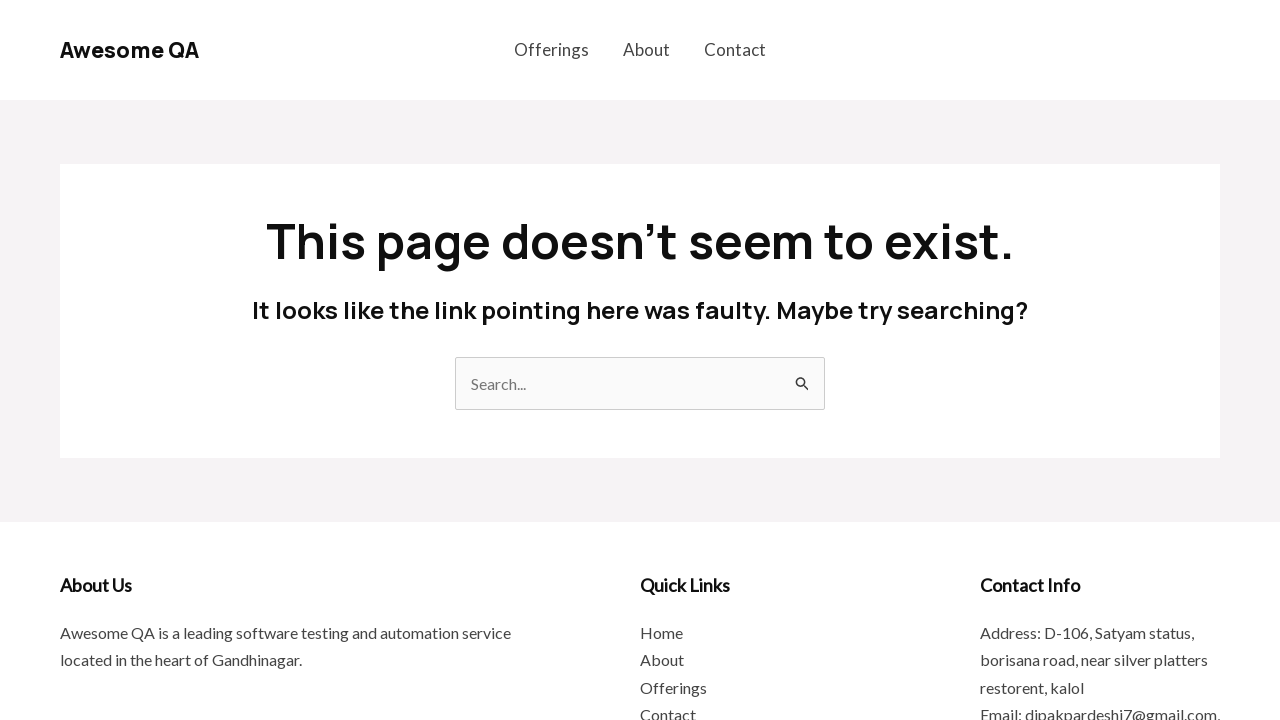

File upload completed and page loaded
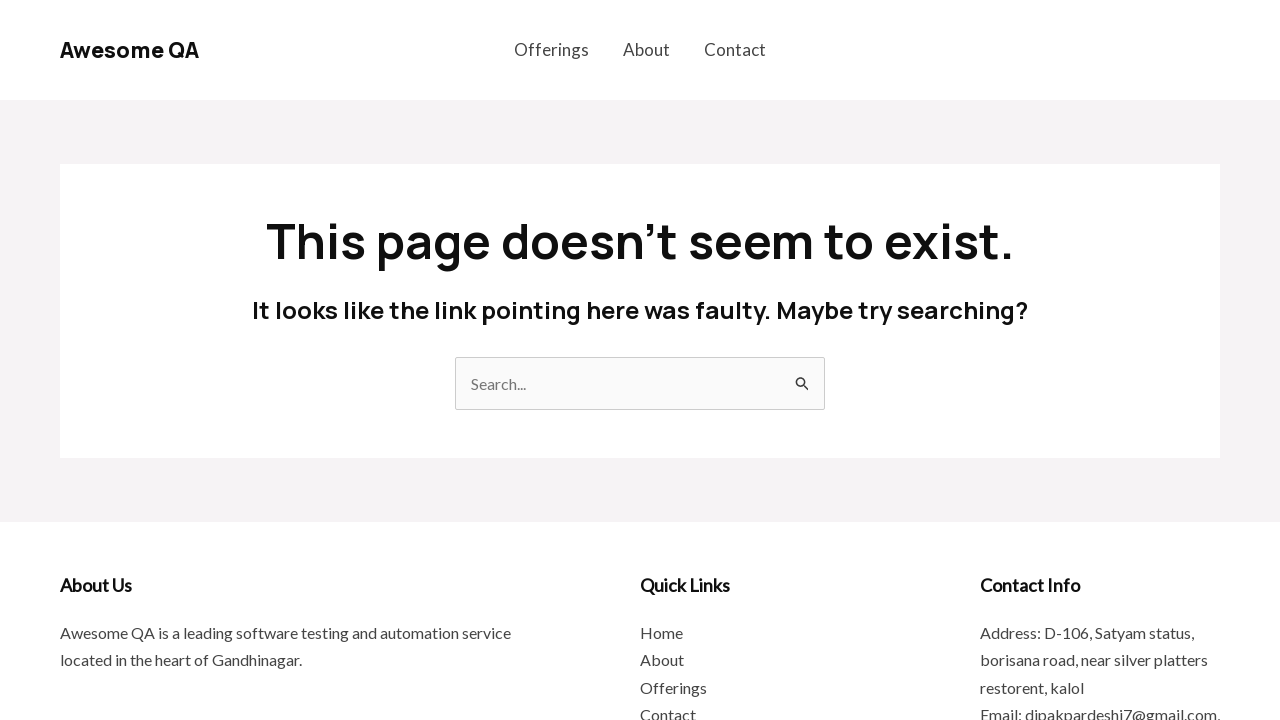

Cleaned up temporary test file
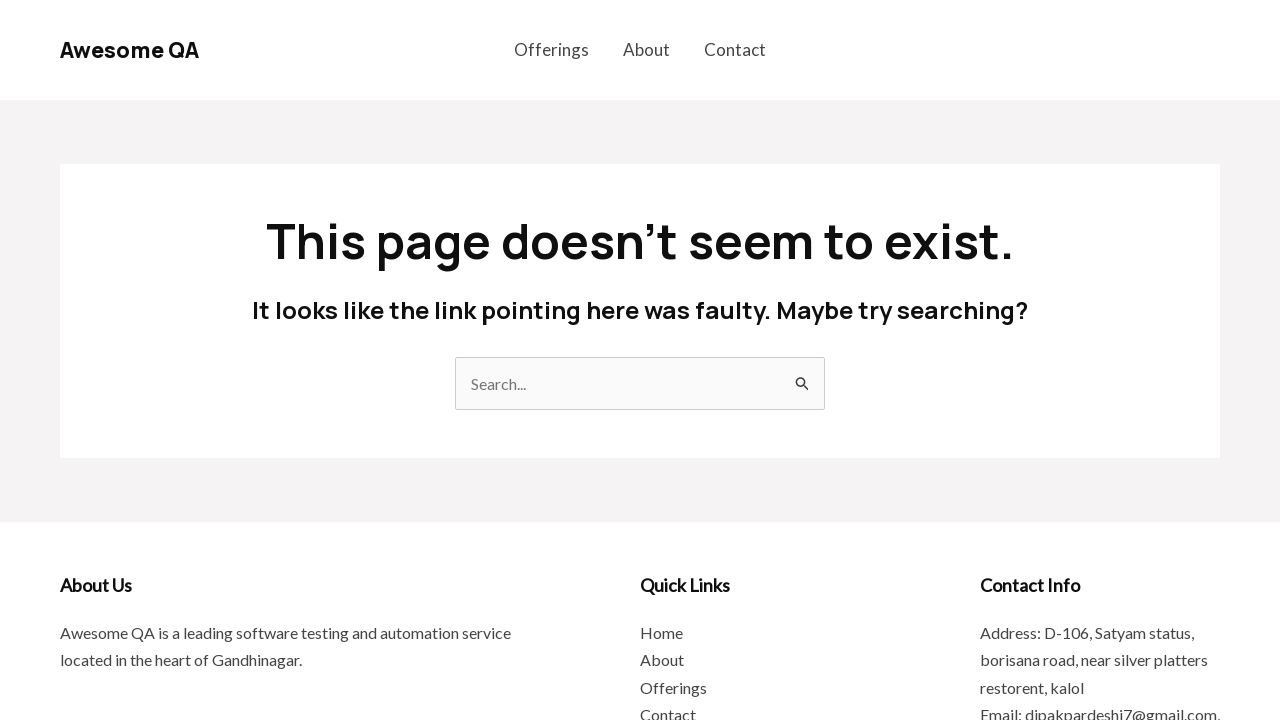

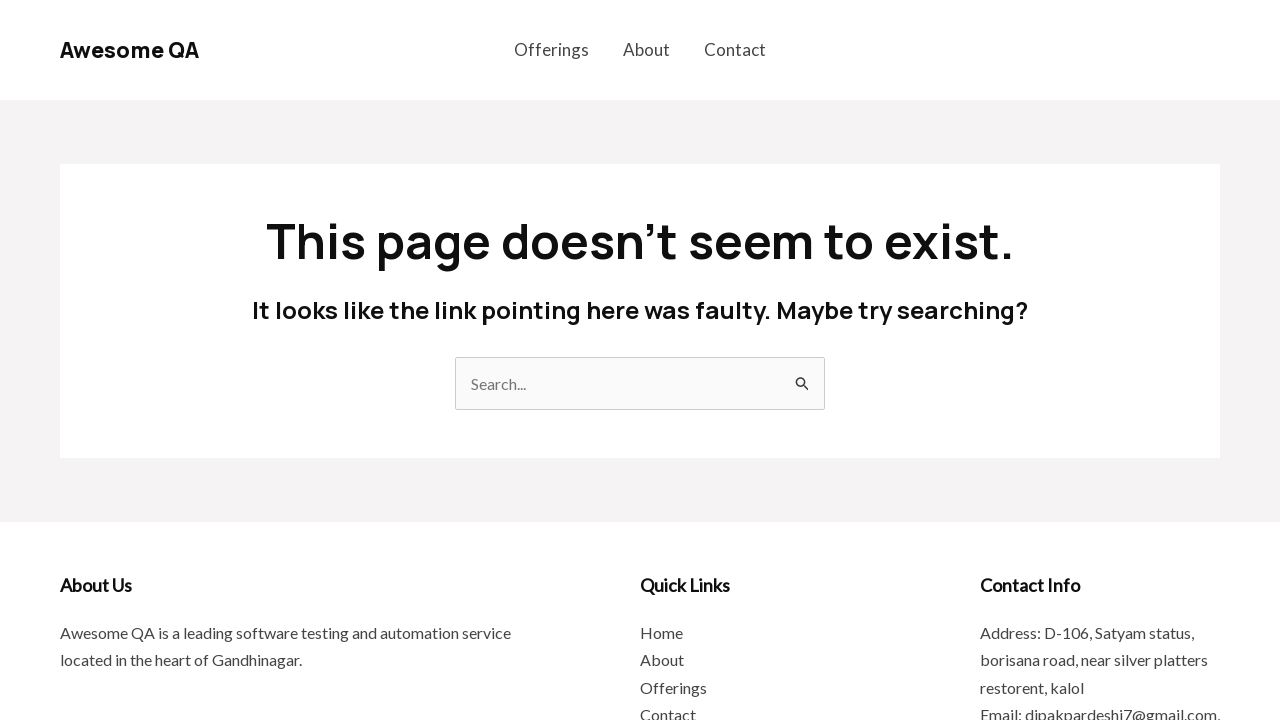